Tests that an item is removed if an empty text string is entered during editing.

Starting URL: https://demo.playwright.dev/todomvc

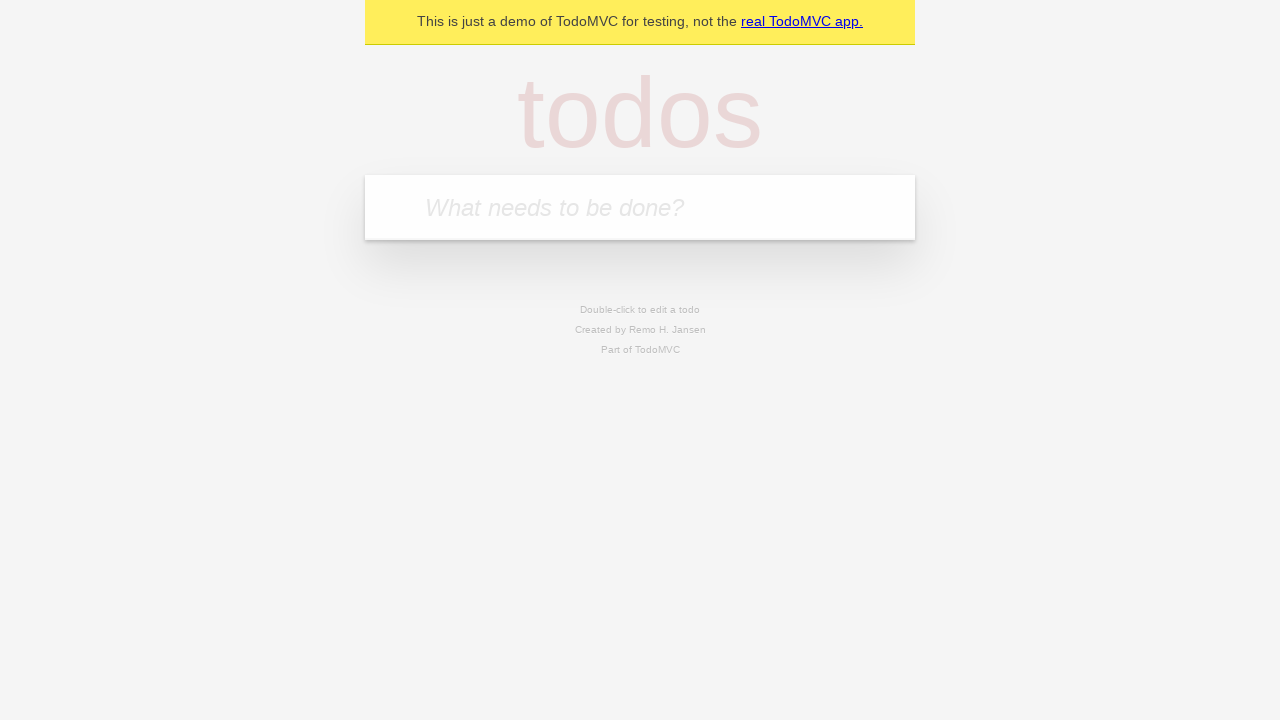

Filled todo input with 'buy some cheese' on internal:attr=[placeholder="What needs to be done?"i]
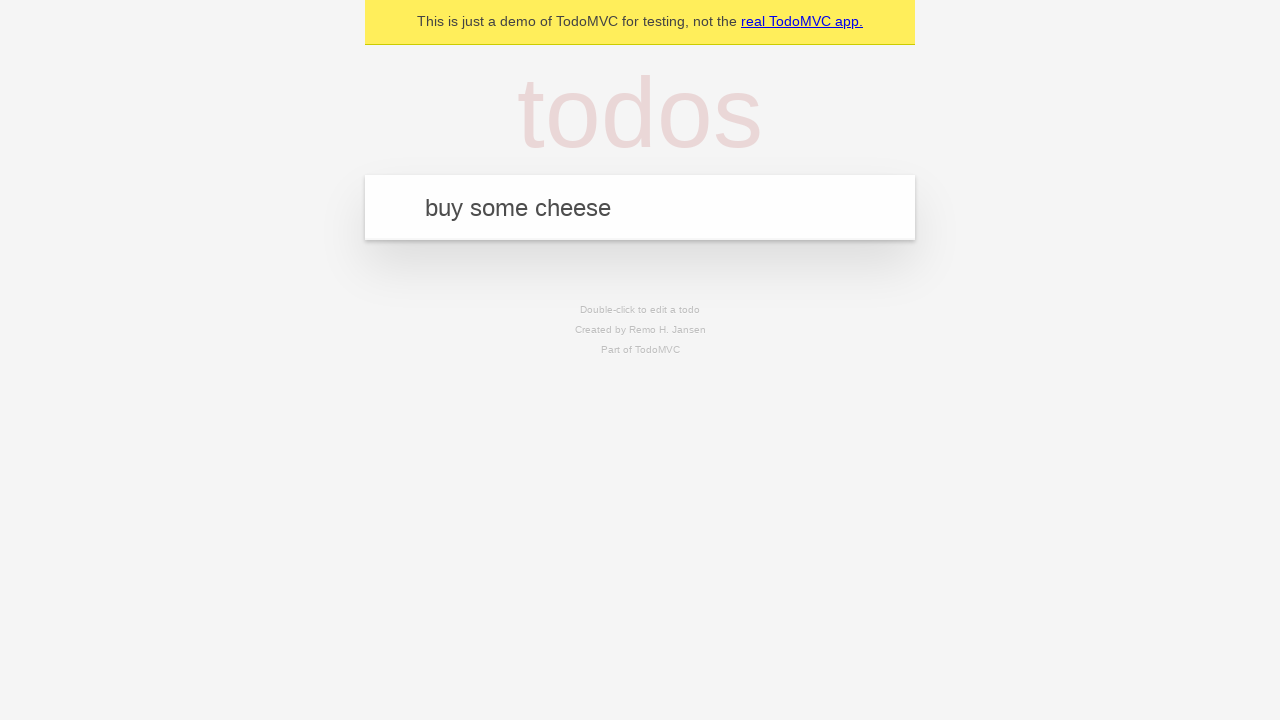

Pressed Enter to add first todo on internal:attr=[placeholder="What needs to be done?"i]
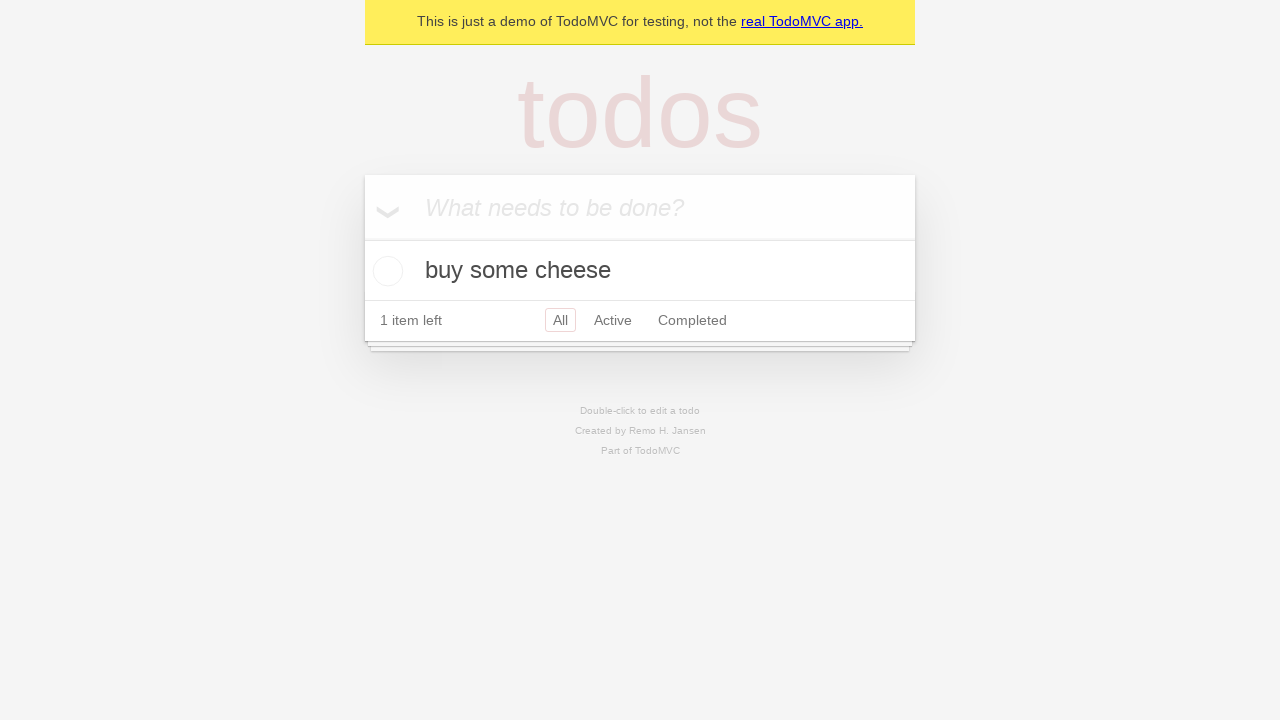

Filled todo input with 'feed the cat' on internal:attr=[placeholder="What needs to be done?"i]
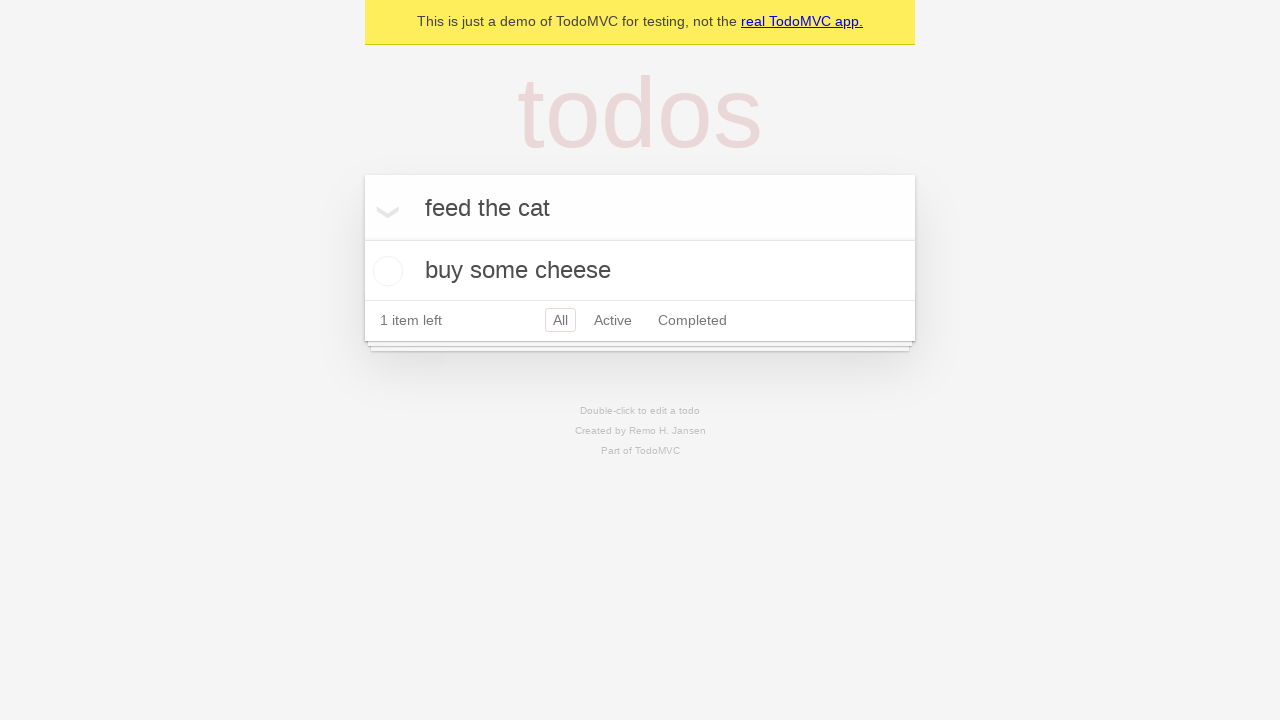

Pressed Enter to add second todo on internal:attr=[placeholder="What needs to be done?"i]
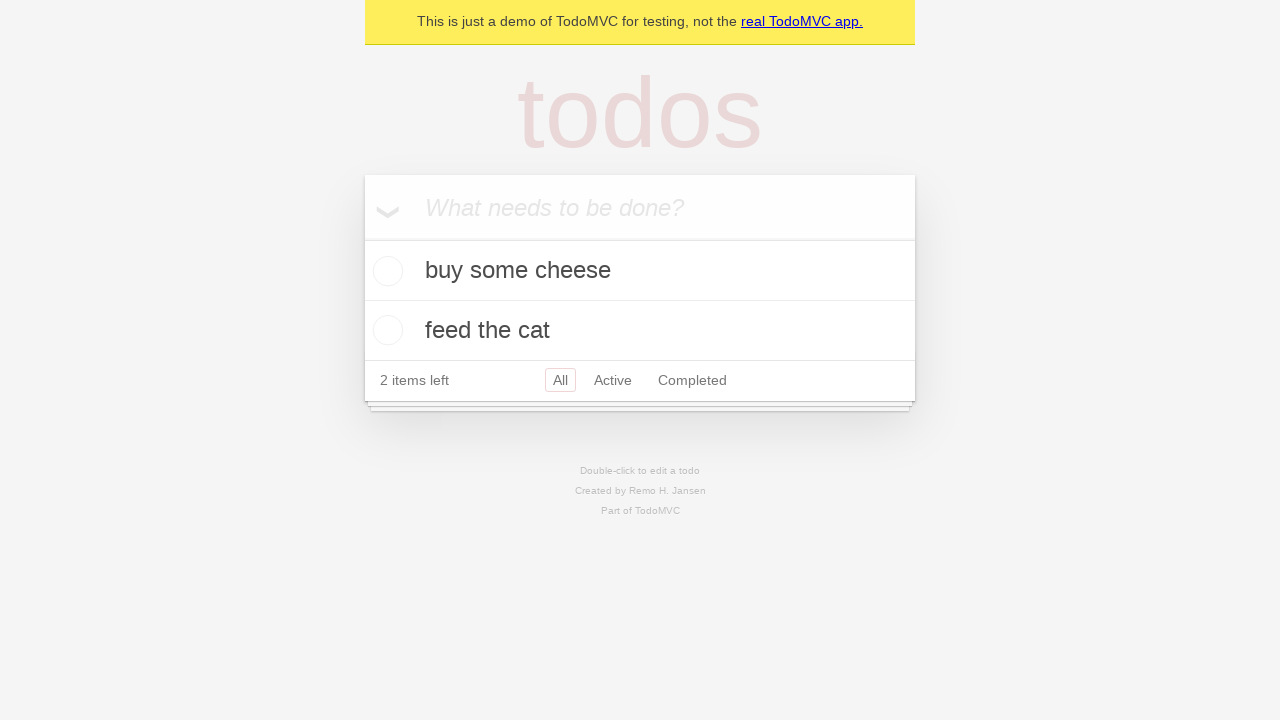

Filled todo input with 'book a doctors appointment' on internal:attr=[placeholder="What needs to be done?"i]
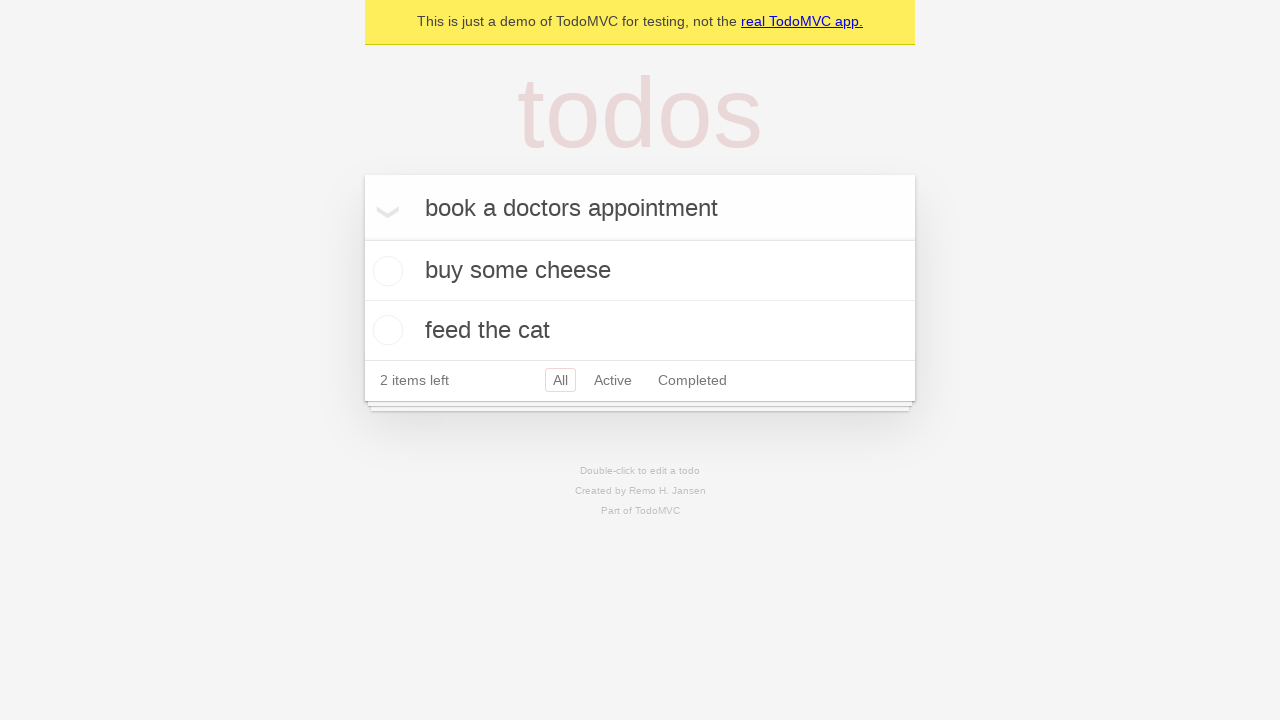

Pressed Enter to add third todo on internal:attr=[placeholder="What needs to be done?"i]
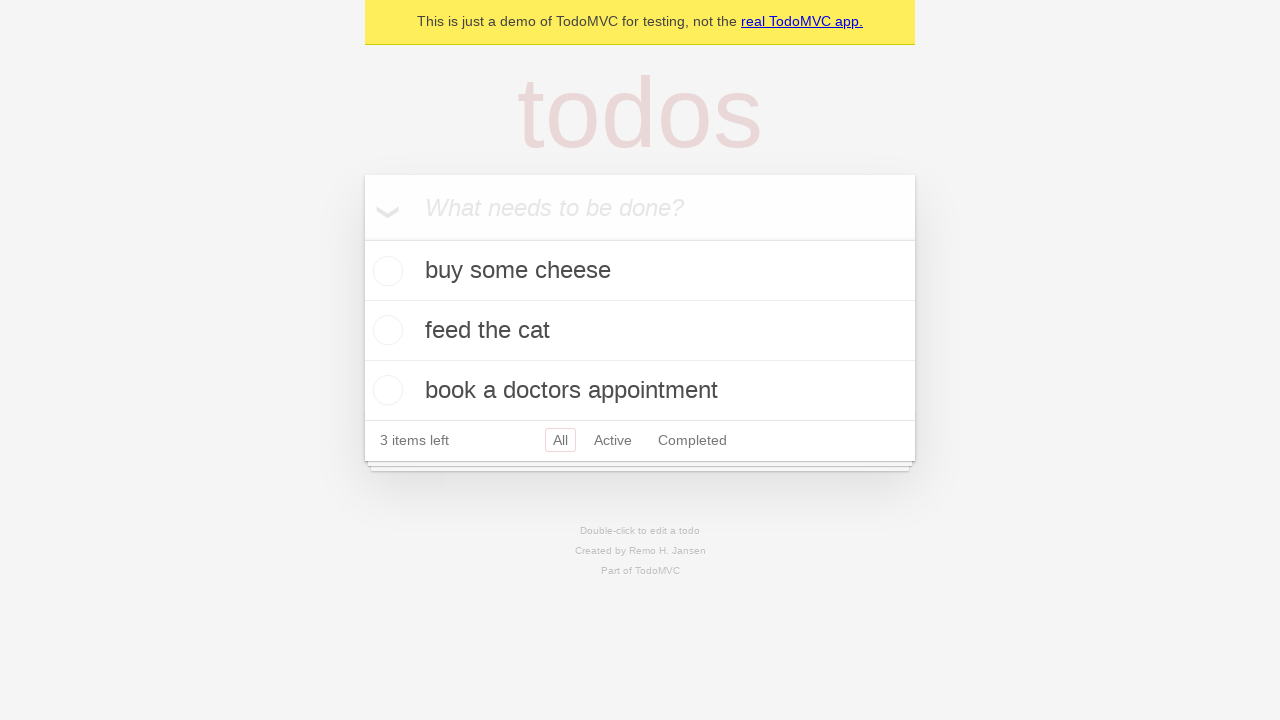

Double-clicked on second todo item to enter edit mode at (640, 331) on internal:testid=[data-testid="todo-item"s] >> nth=1
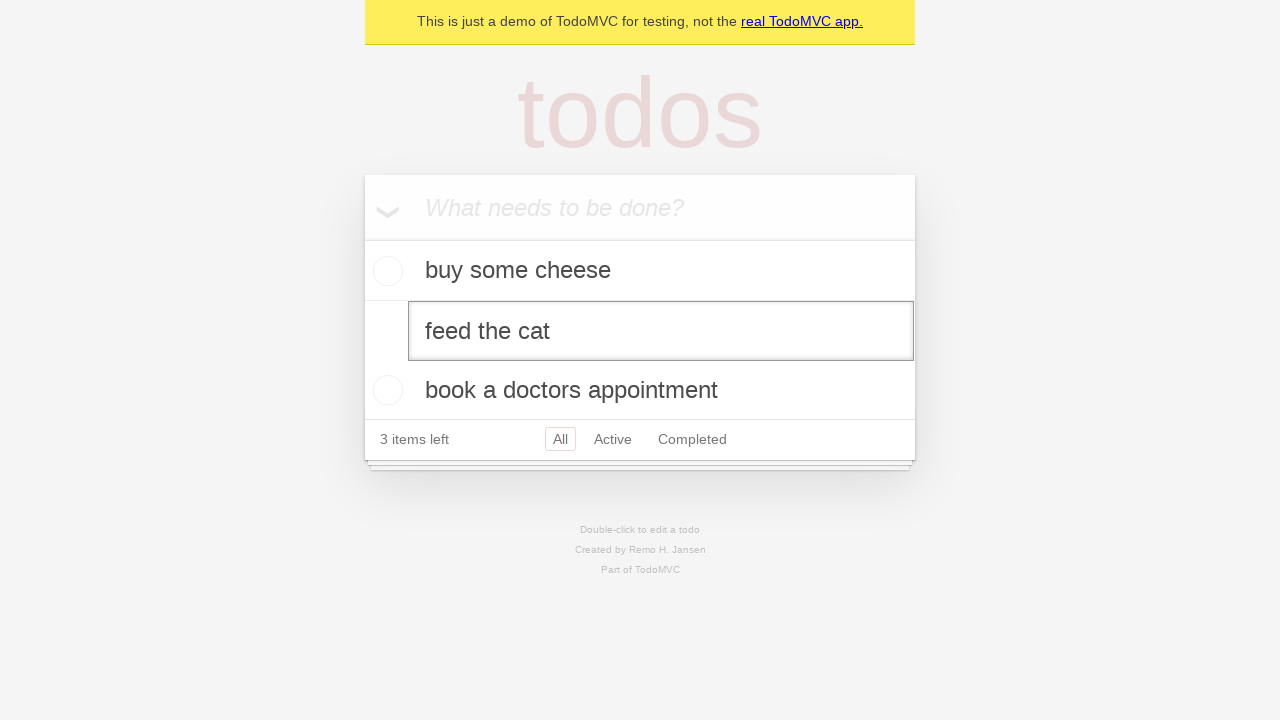

Cleared the text in the edit textbox on internal:testid=[data-testid="todo-item"s] >> nth=1 >> internal:role=textbox[nam
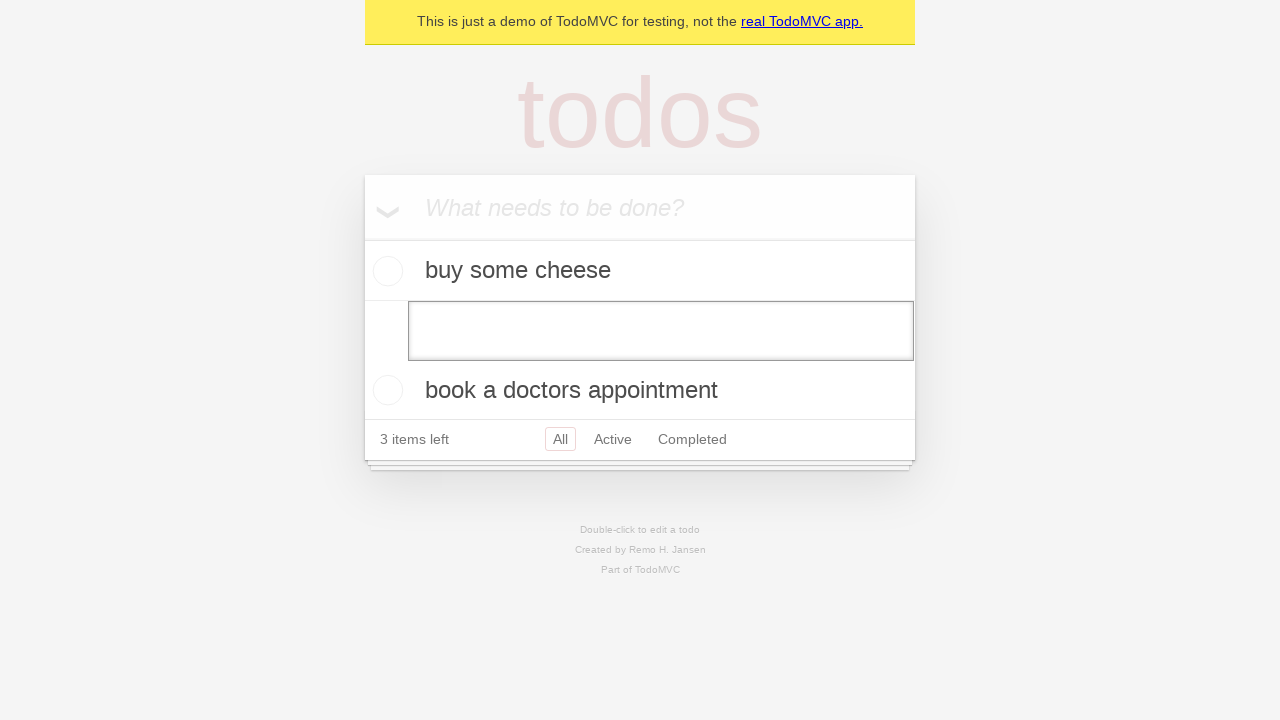

Pressed Enter to confirm empty text, removing the todo item on internal:testid=[data-testid="todo-item"s] >> nth=1 >> internal:role=textbox[nam
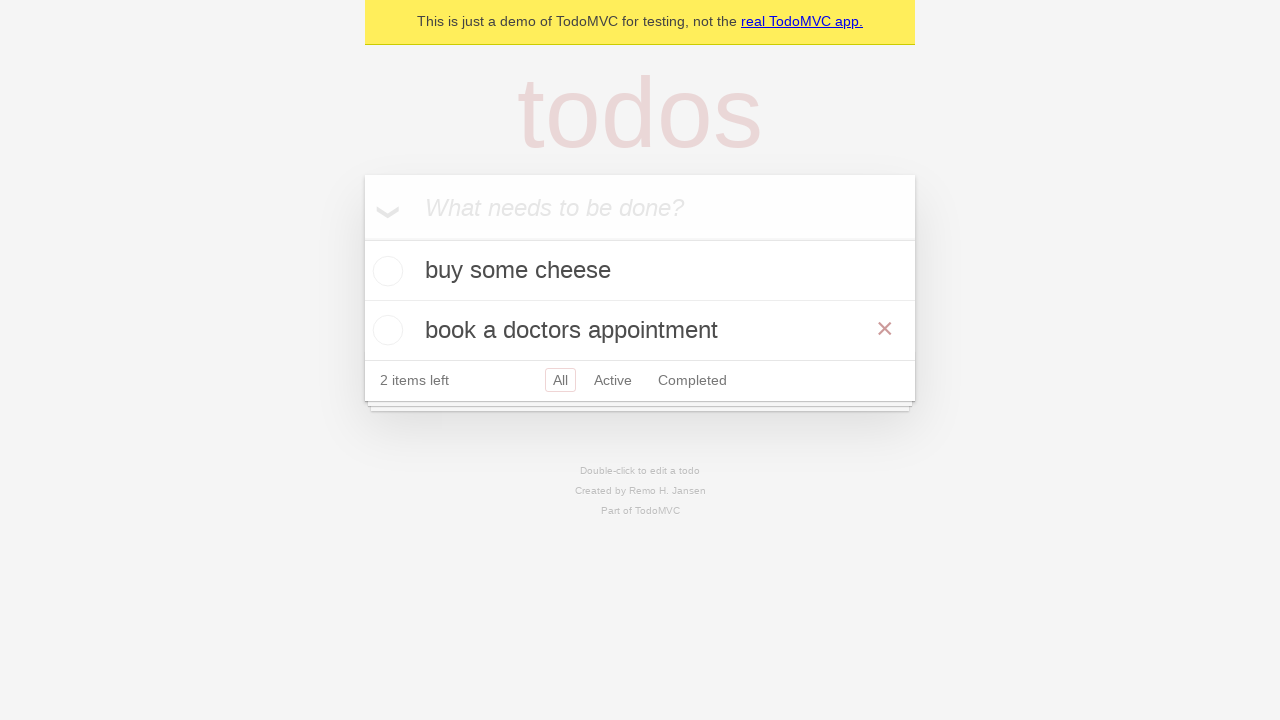

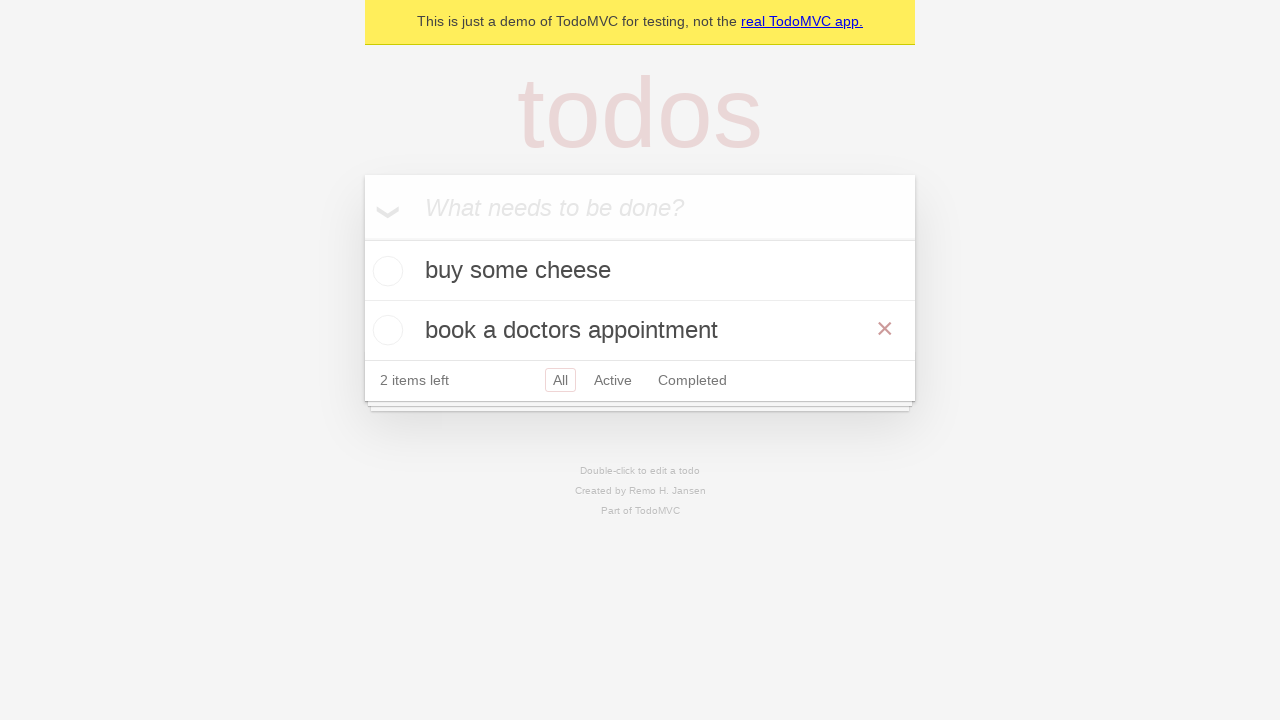